Tests iframe interaction by switching to a frame, selecting an option from a dropdown, then switching back to parent frame and filling a text field

Starting URL: https://www.hyrtutorials.com/p/frames-practice.html

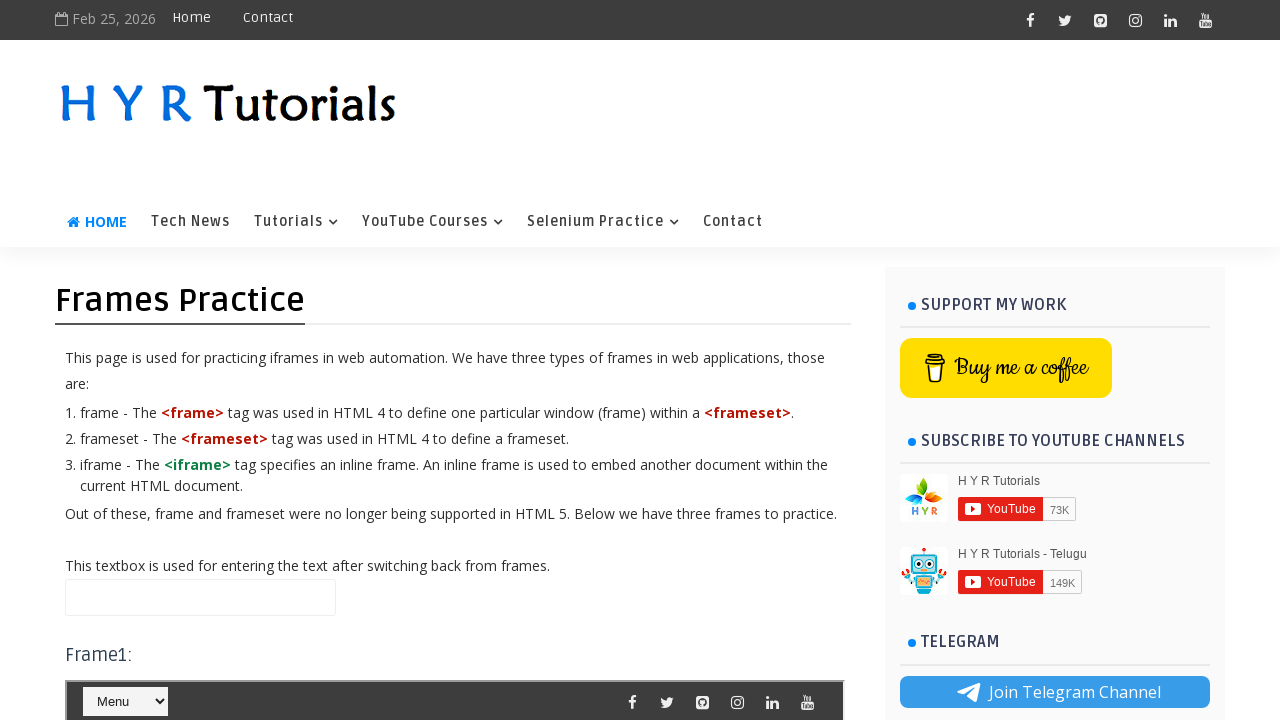

Switched to frame 'frm1'
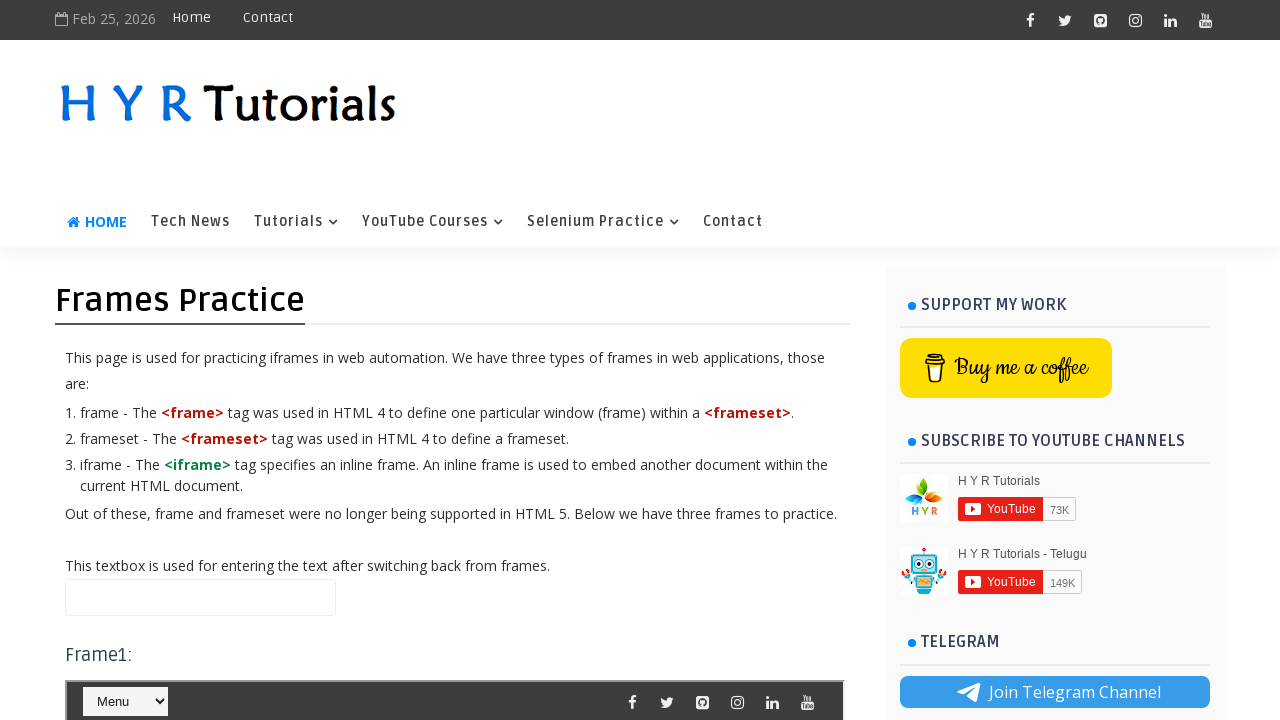

Selected 4th option (index 3) from course dropdown in frame
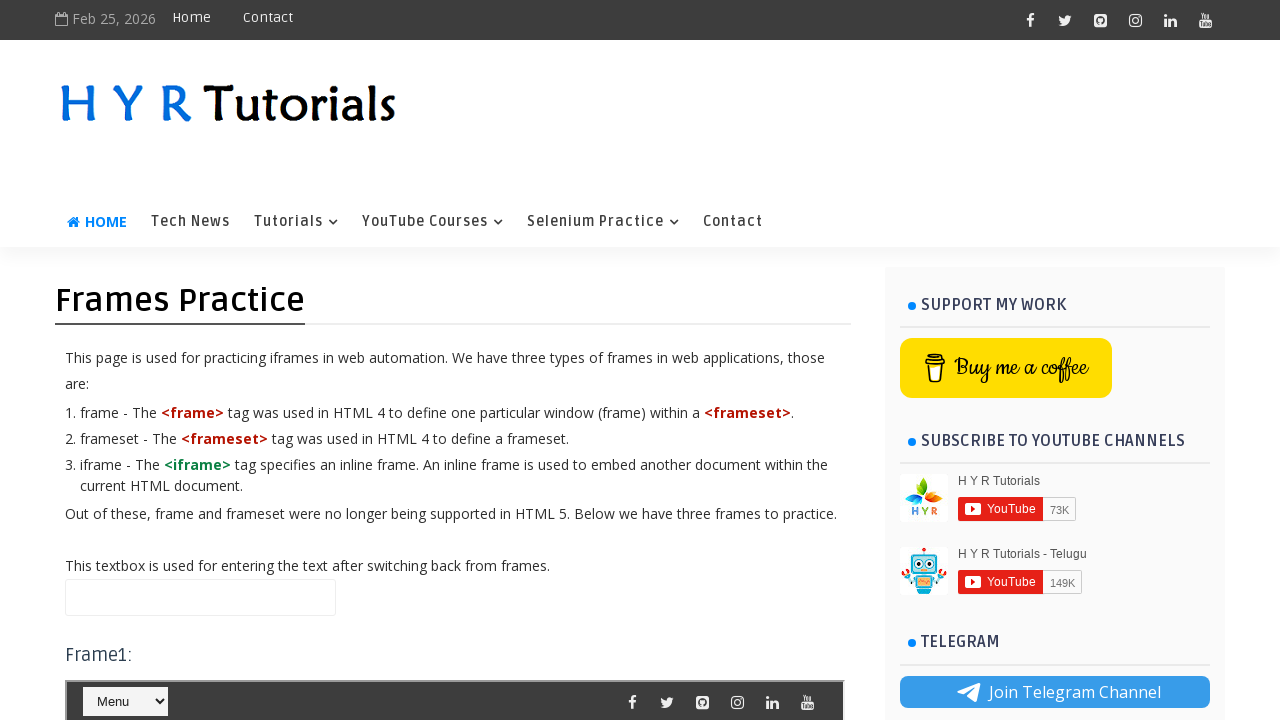

Filled name field with 'God is good, All the time' in parent frame on #name
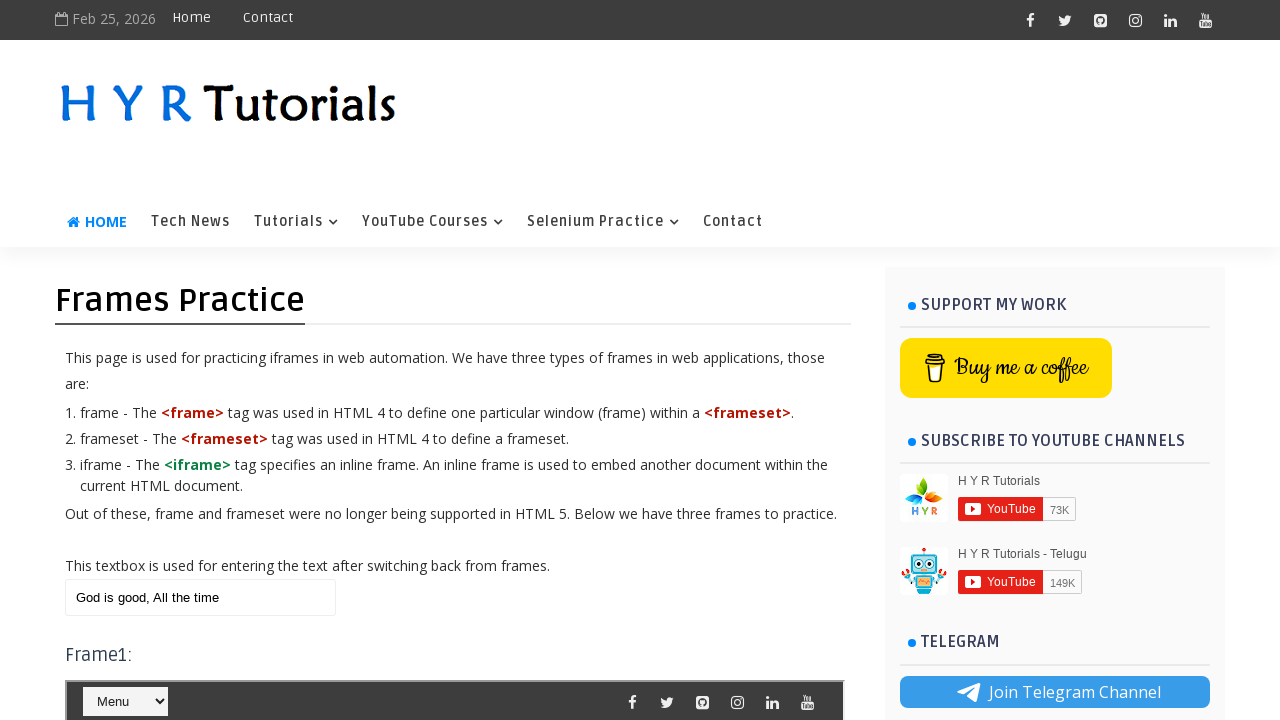

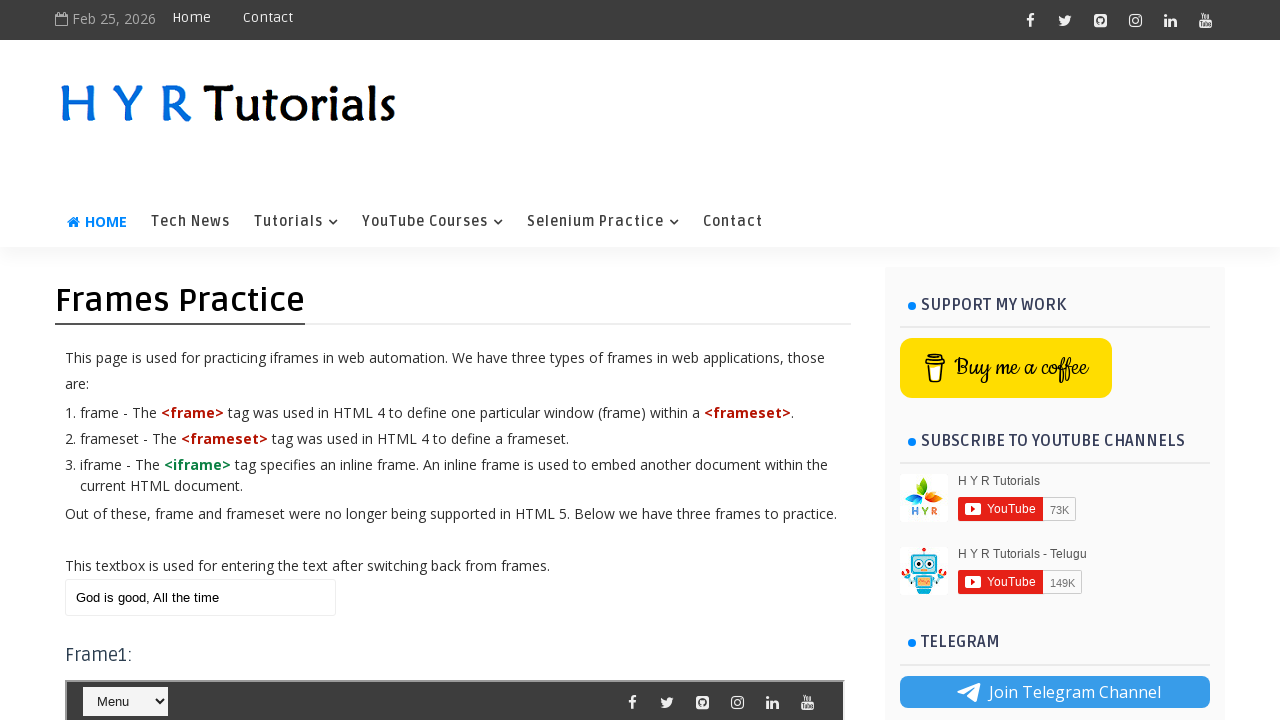